Tests navigation functionality by clicking through About, Projects, and Blog sections and verifying each section becomes visible.

Starting URL: https://kaza.ooo

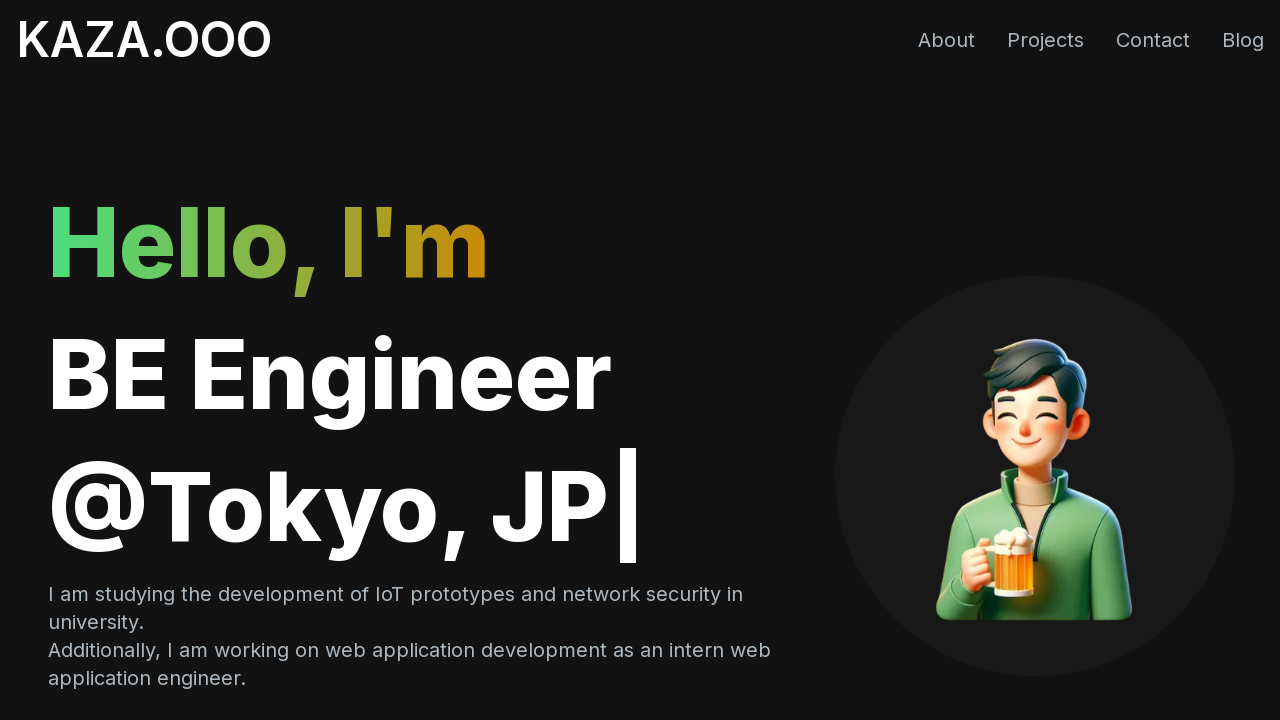

Clicked About navigation link at (946, 40) on internal:role=link[name="About"i]
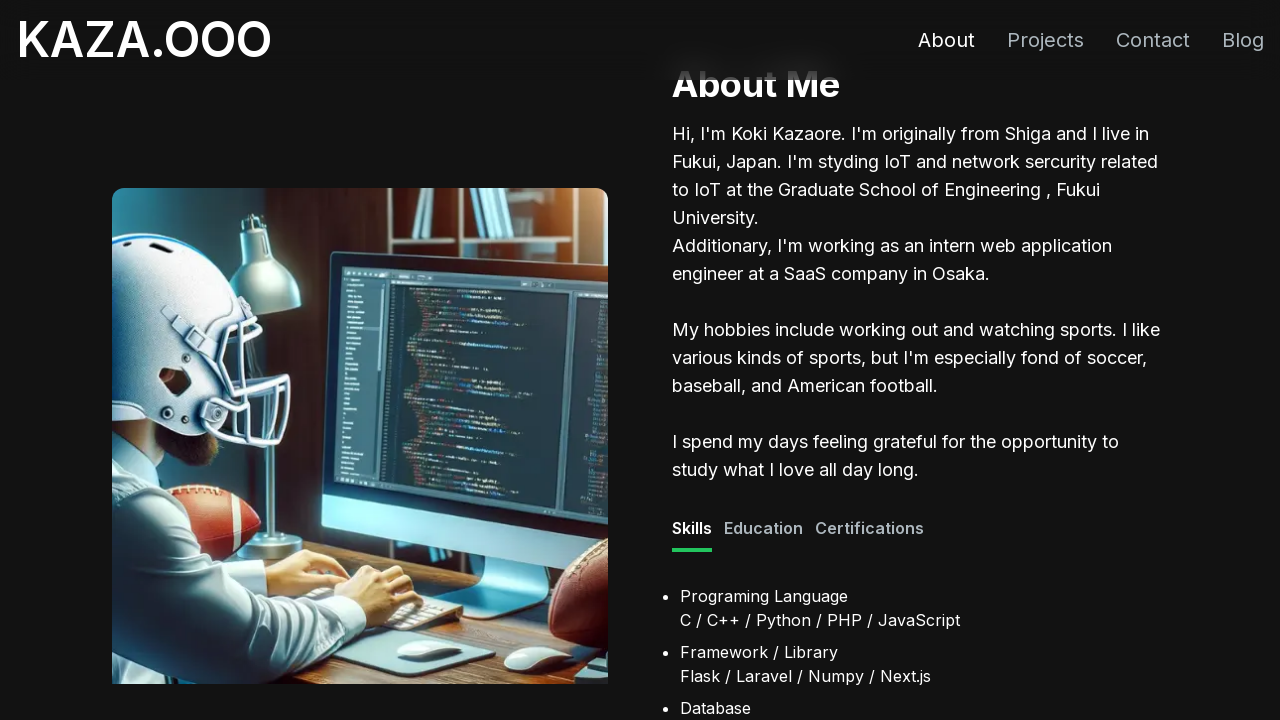

About section became visible
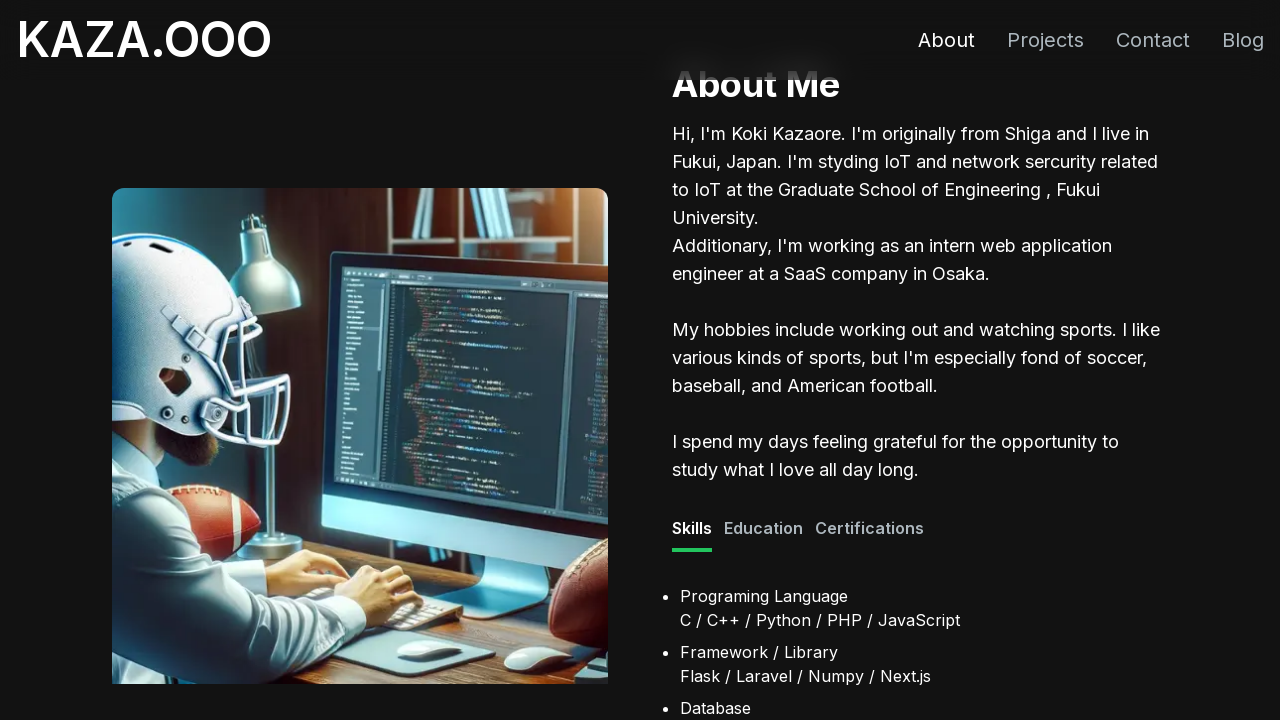

About Me heading became visible
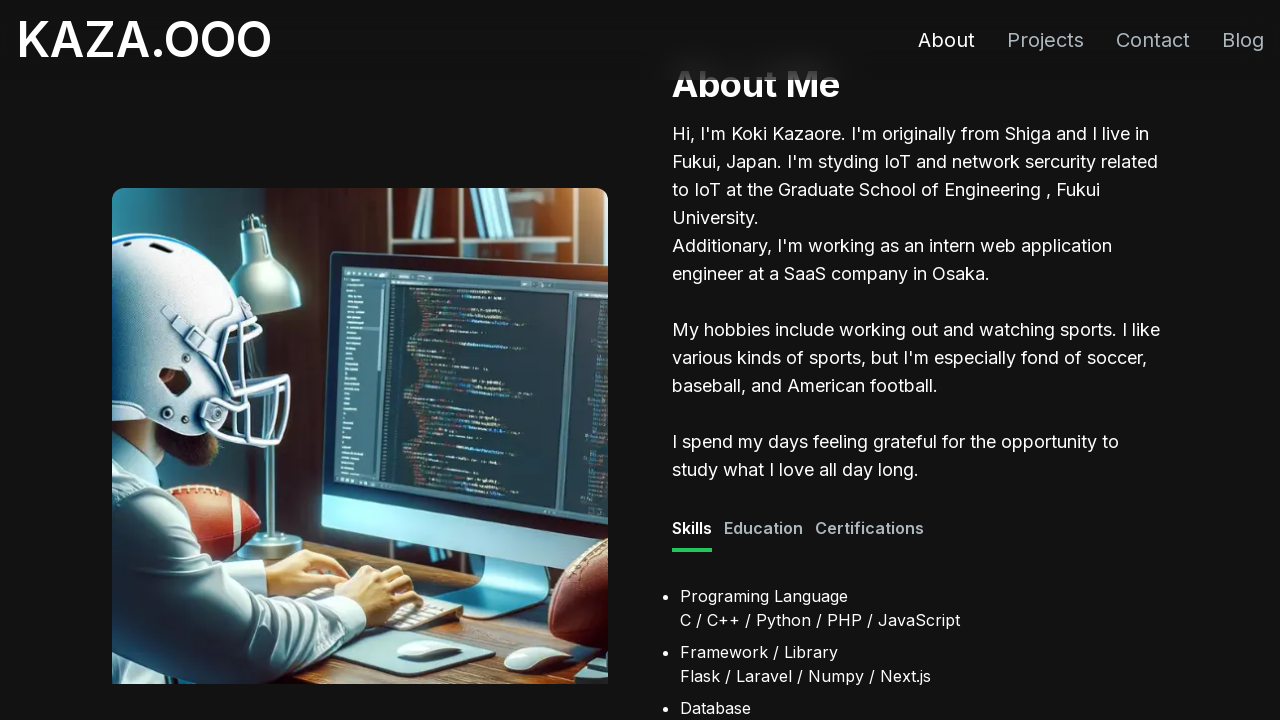

Waited 1 second for animation to complete
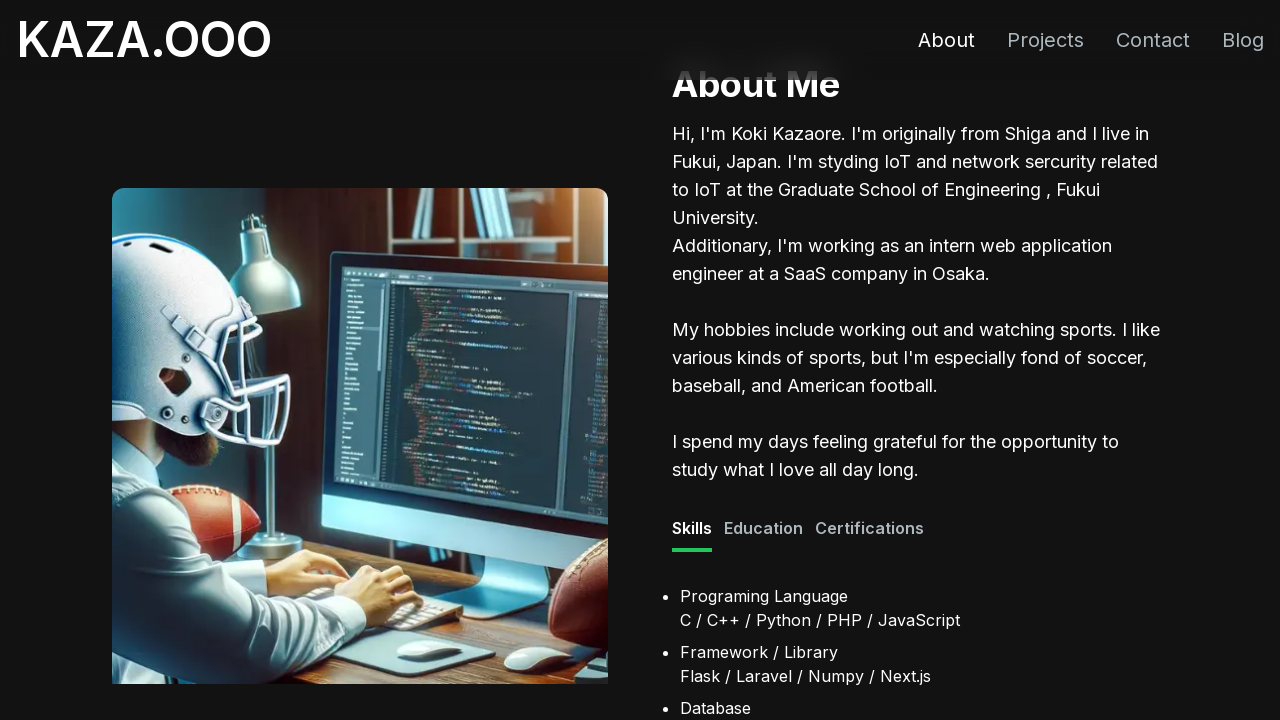

Clicked Projects navigation link at (1046, 40) on internal:role=link[name="Projects"i]
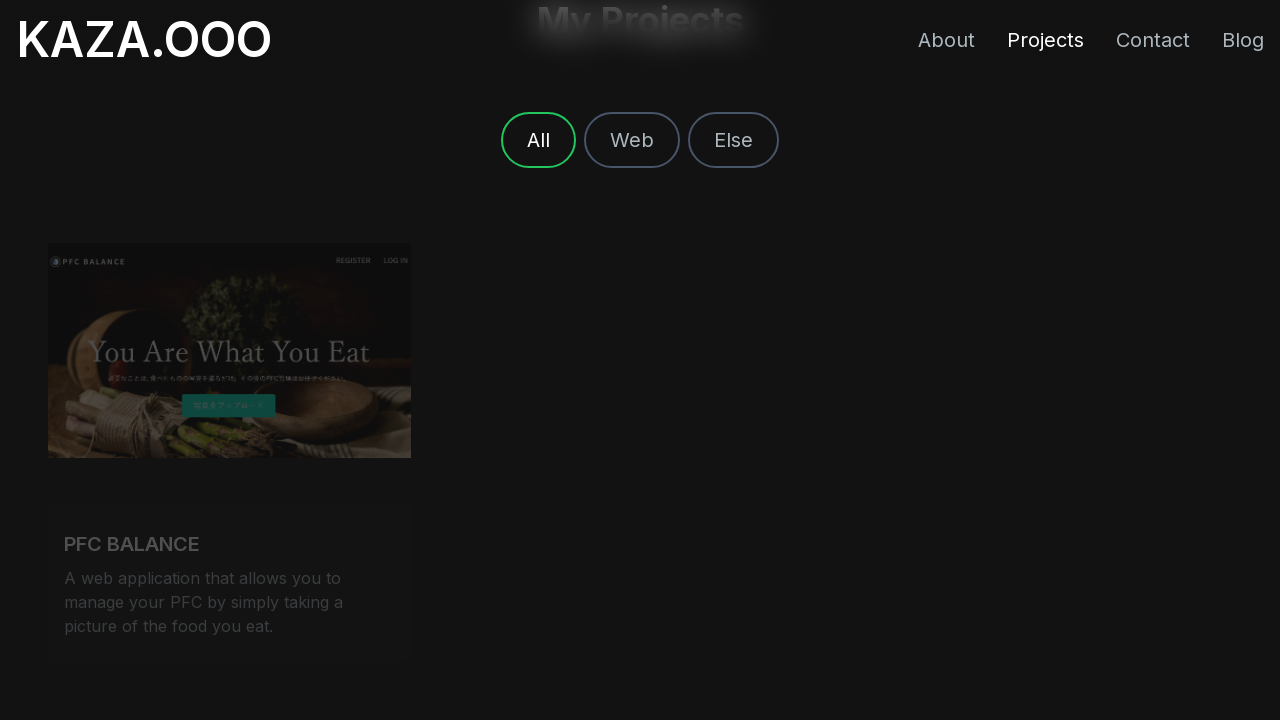

Projects section became visible
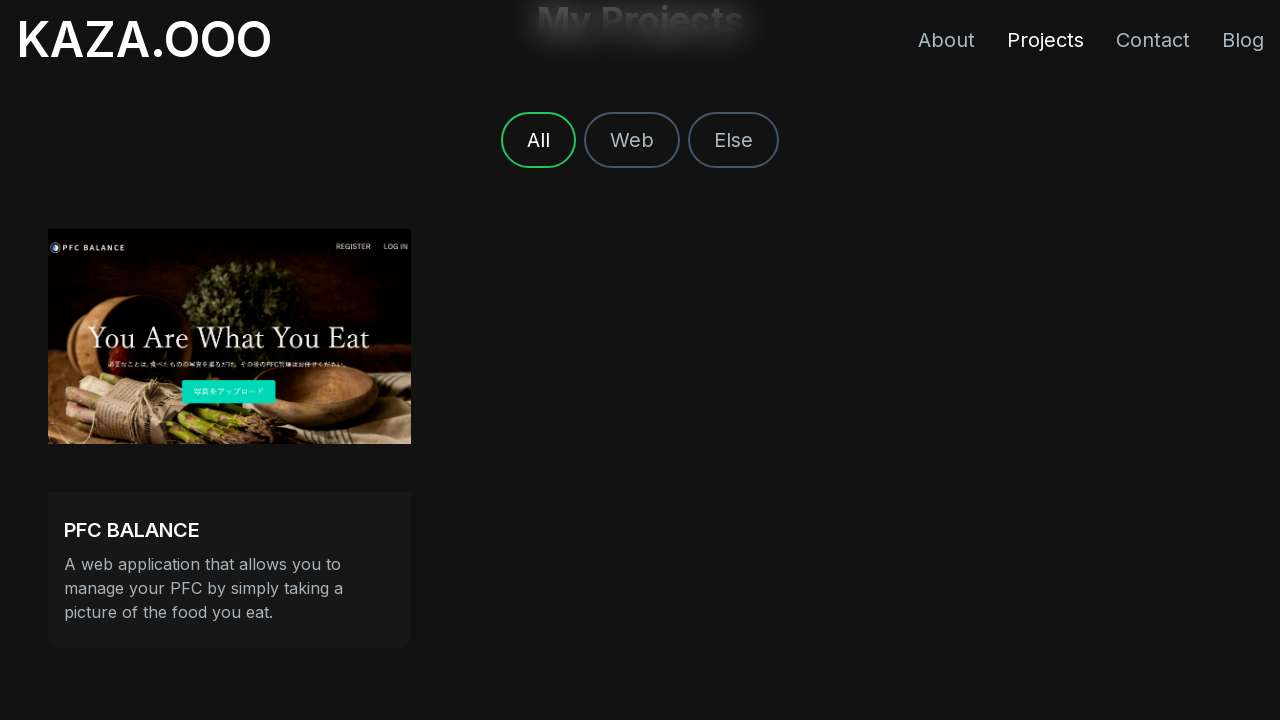

My Projects heading became visible
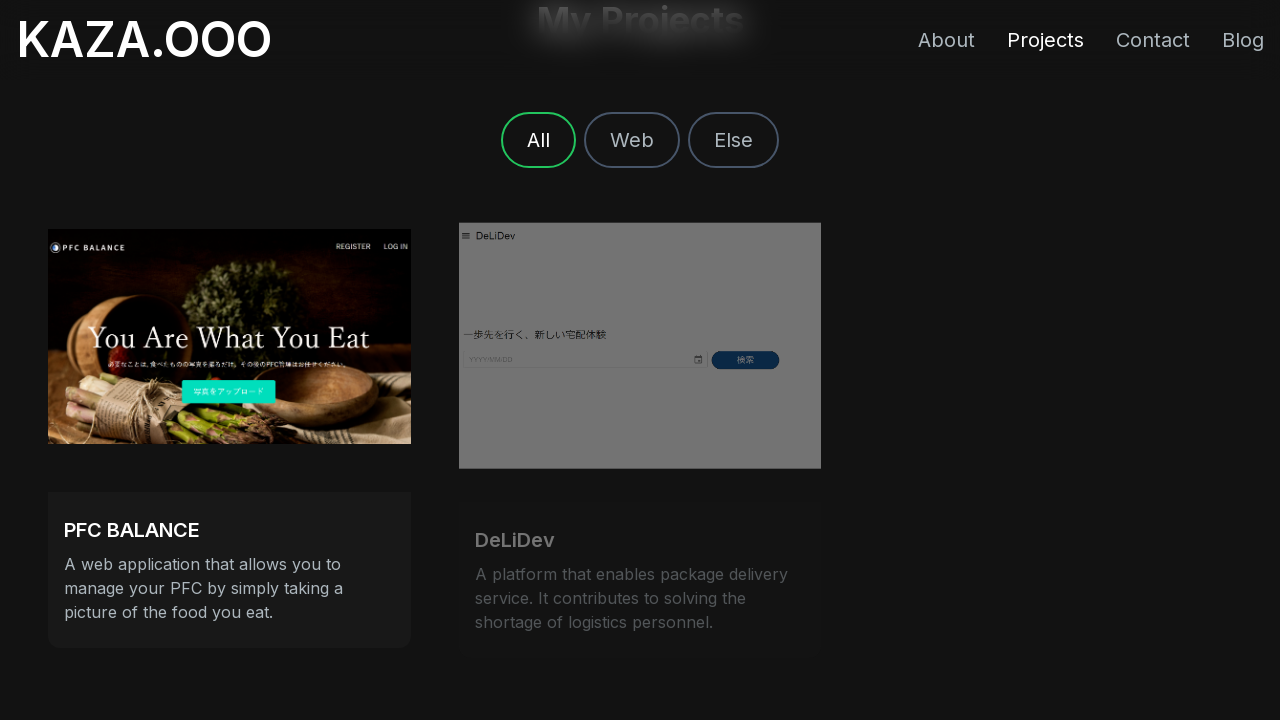

Waited 1 second for animation to complete
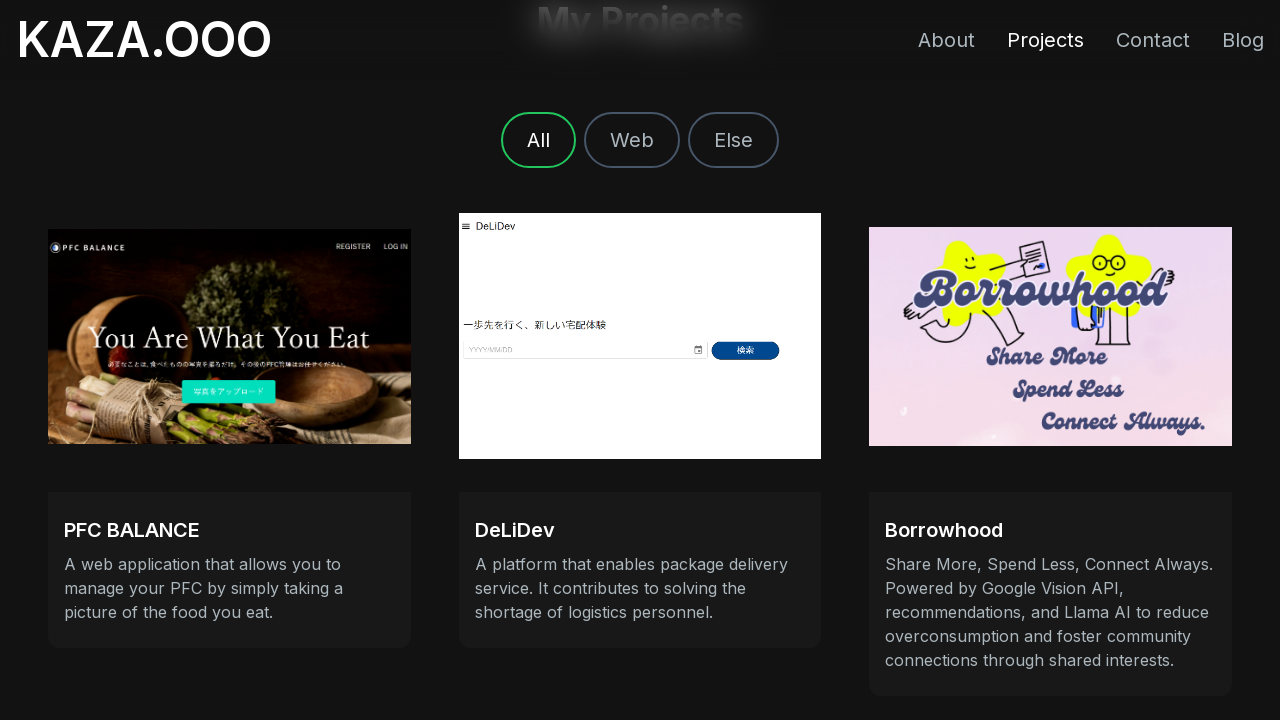

Clicked Blog navigation link at (1243, 40) on internal:role=link[name="Blog"i]
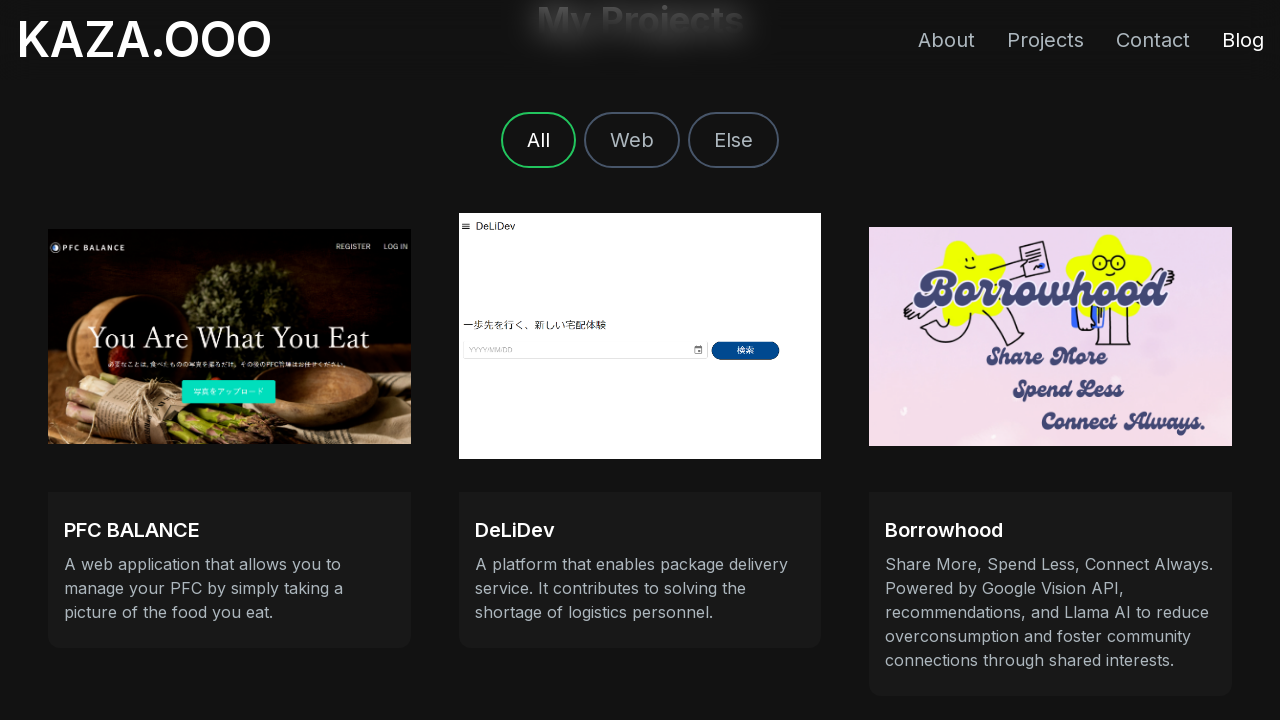

Successfully navigated to Blog page
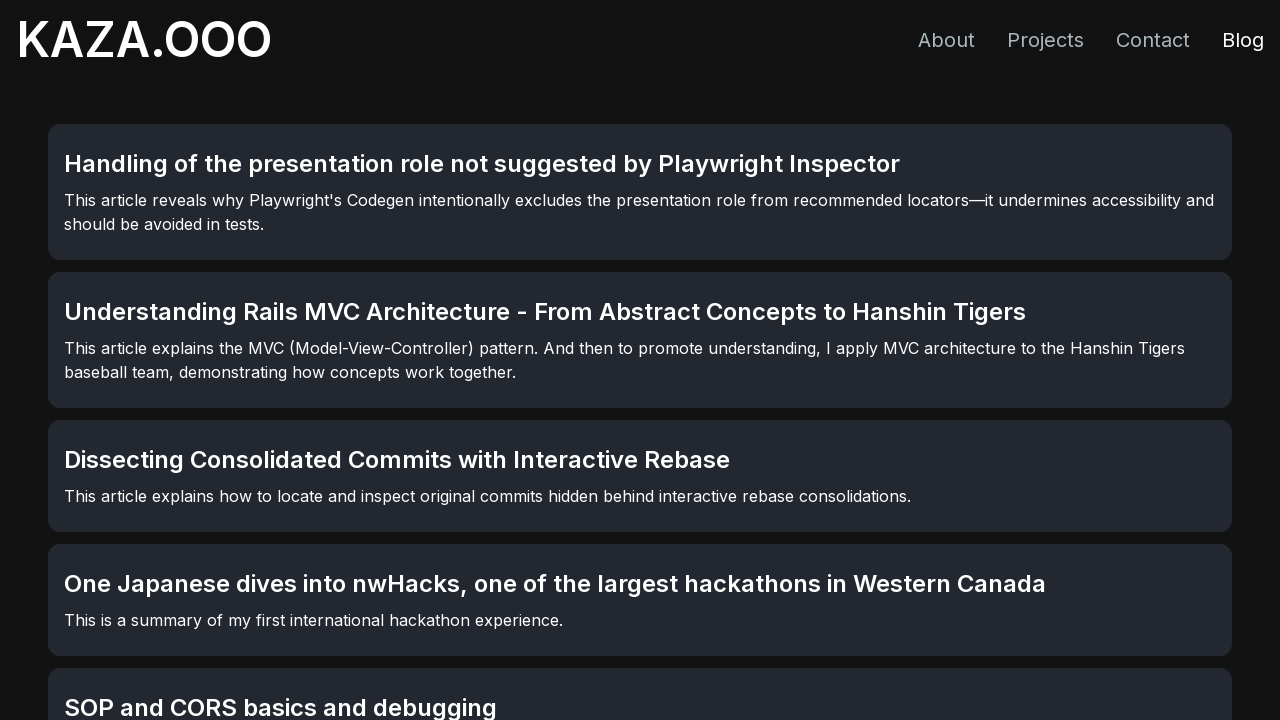

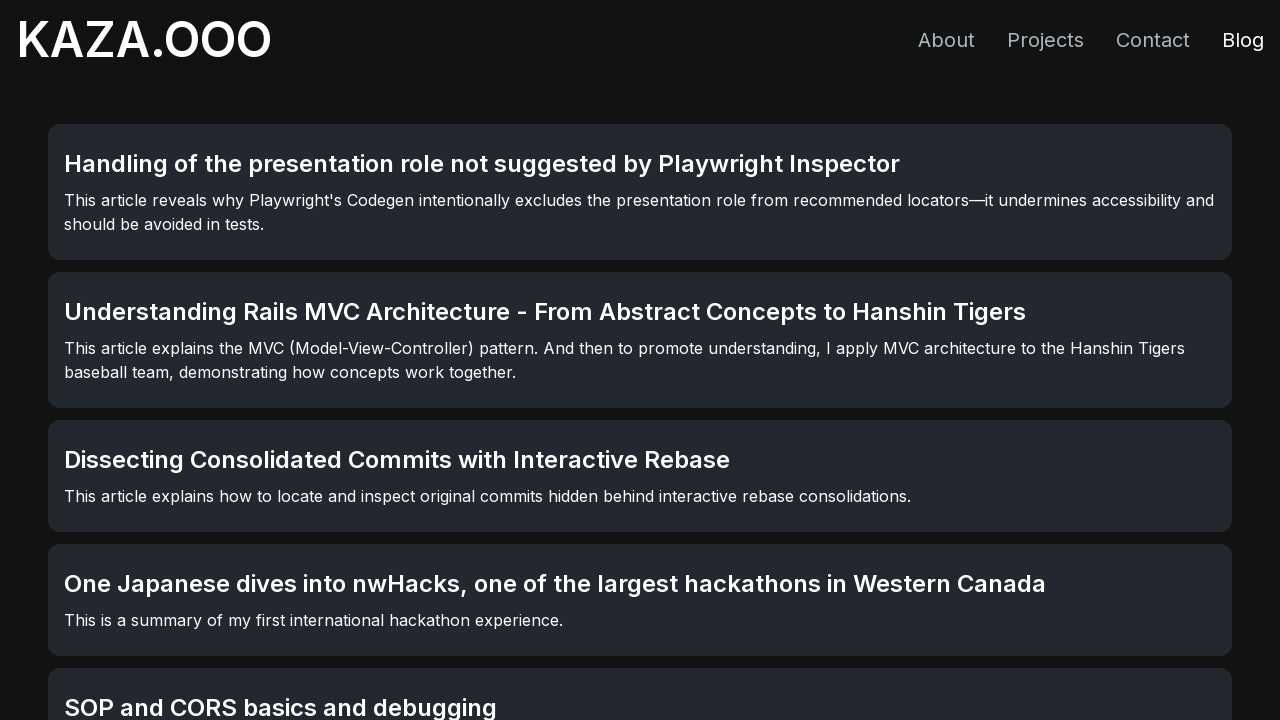